Tests keyboard control by navigating to Myntra website and performing Ctrl+A to select all content on the page

Starting URL: https://www.myntra.com/

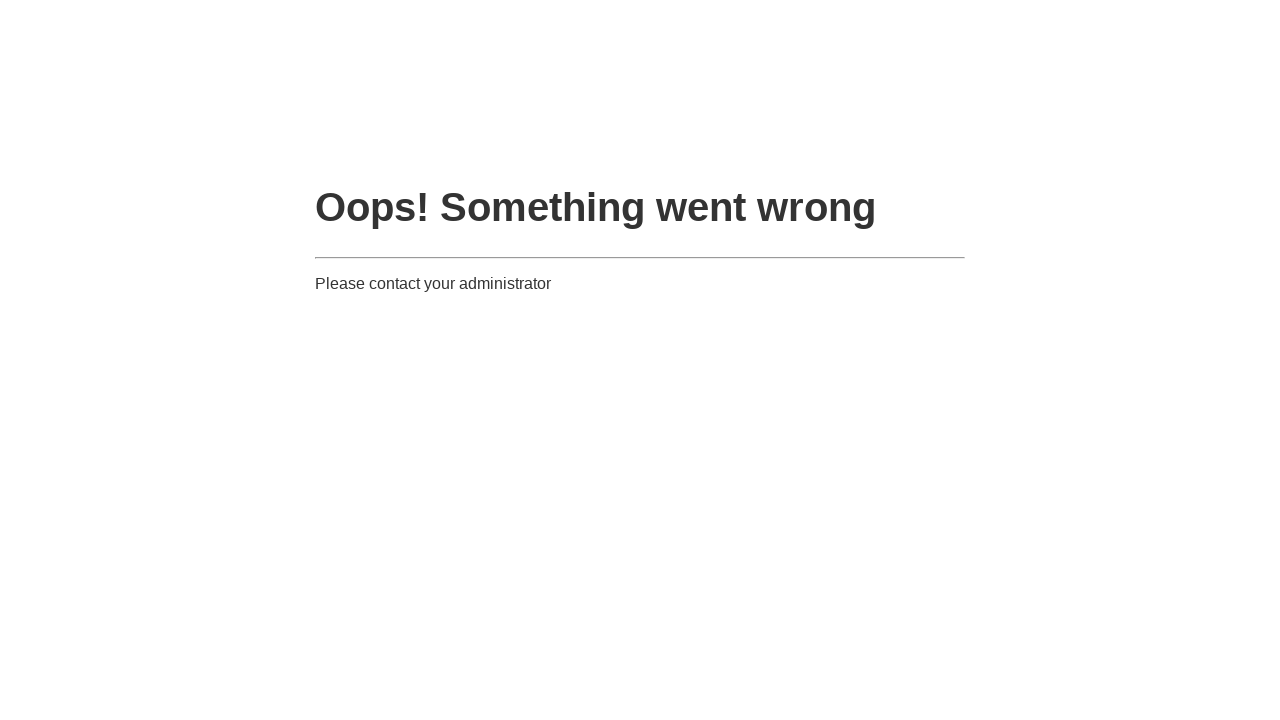

Navigated to Myntra website
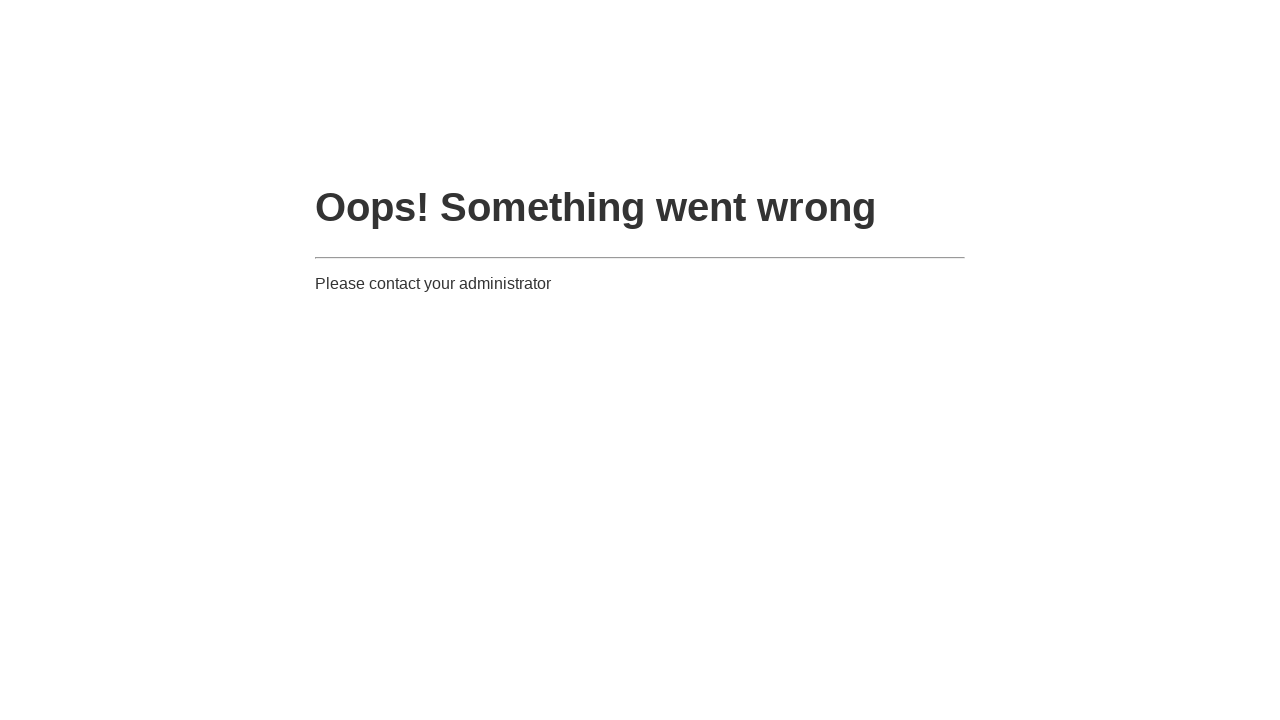

Pressed Ctrl+A to select all content on the page
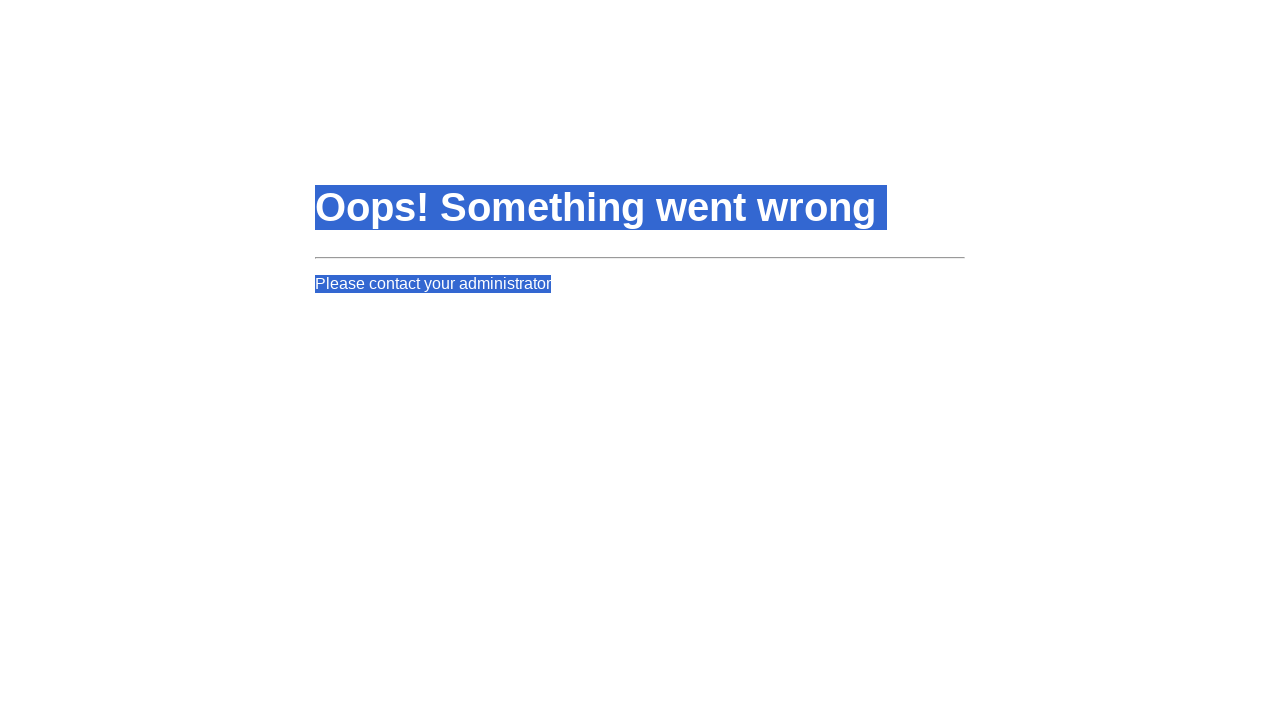

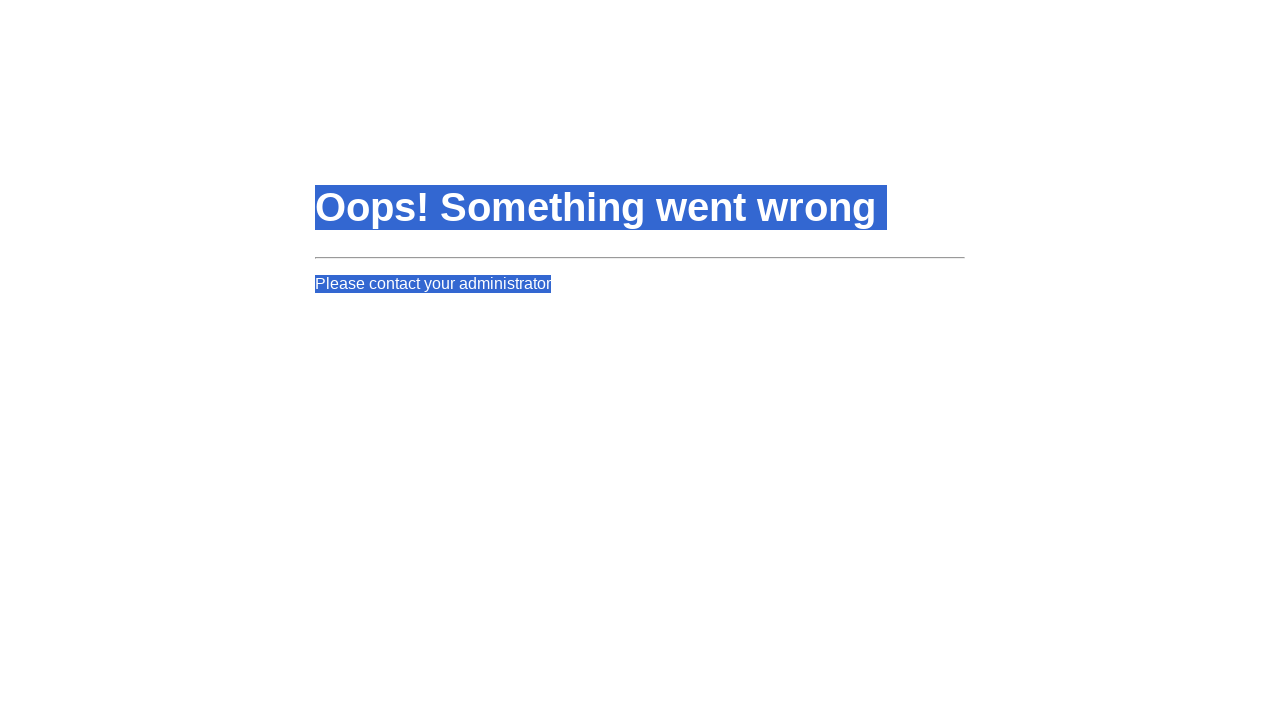